Tests form submission on DemoQA by filling out a practice form with personal information including name, email, gender, phone, date of birth, subjects, hobbies, and address fields

Starting URL: https://demoqa.com/automation-practice-form

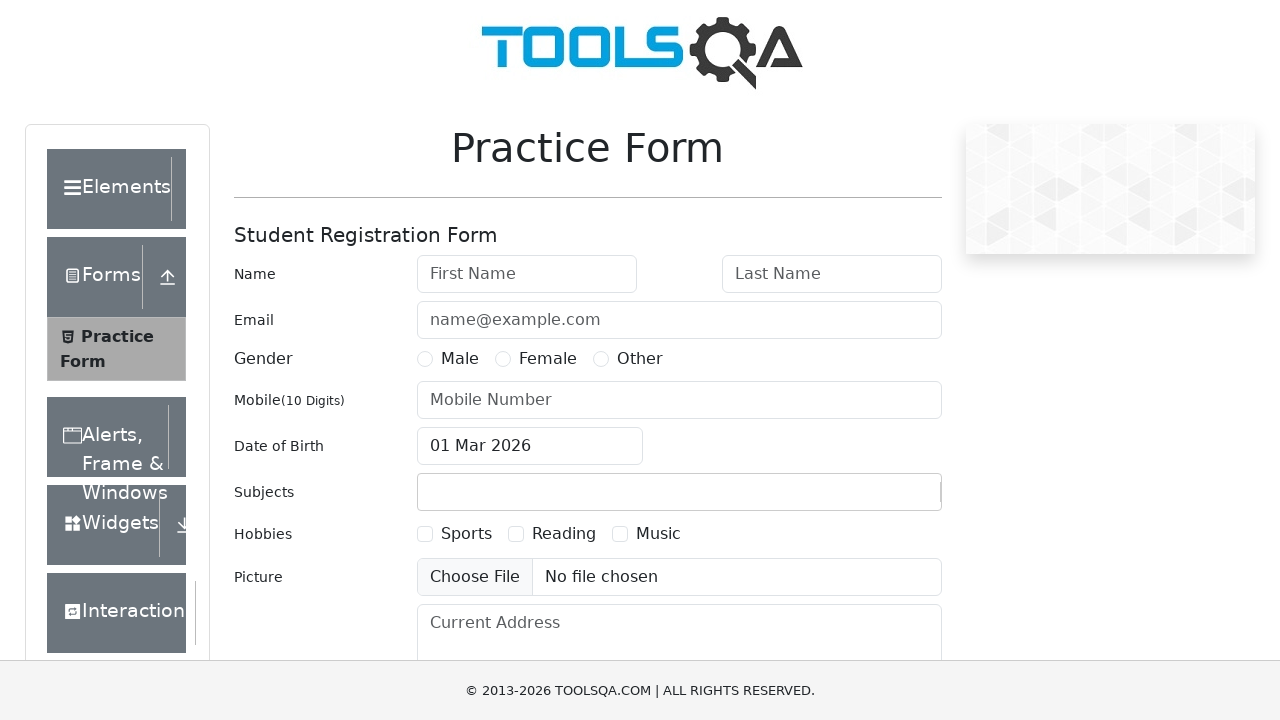

Filled first name field with 'john' on #firstName
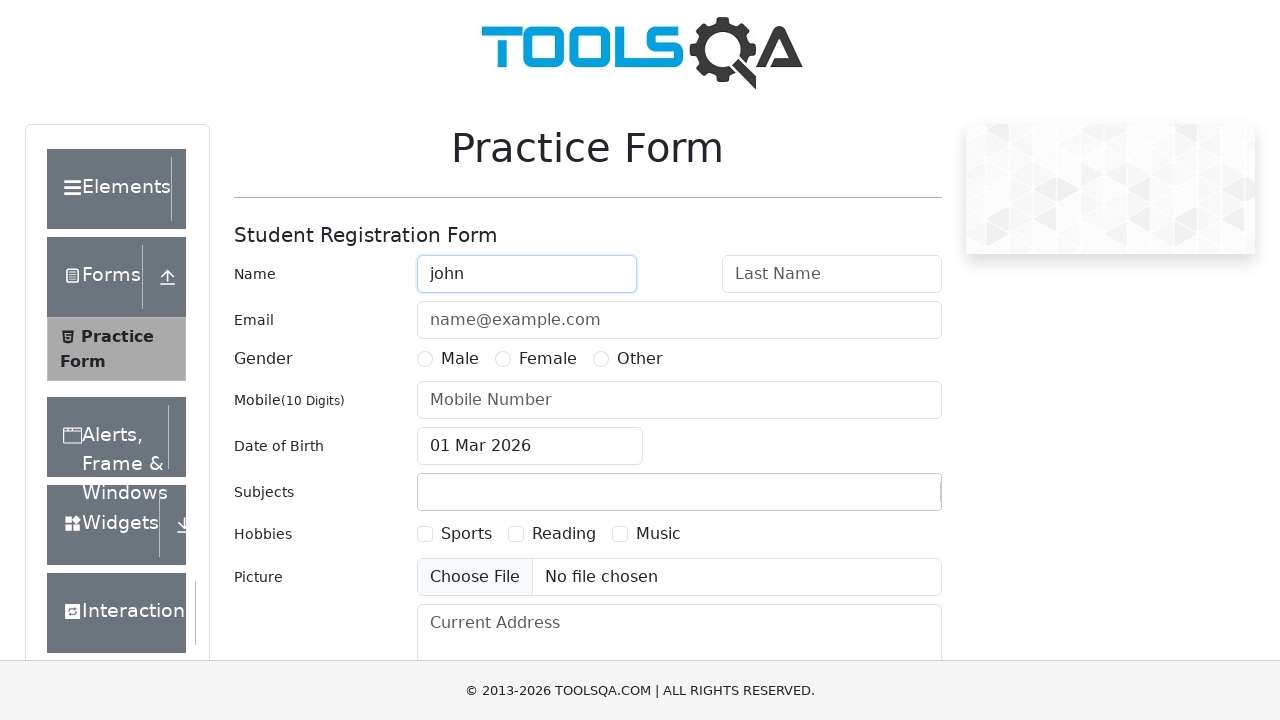

Filled last name field with 'smith' on #lastName
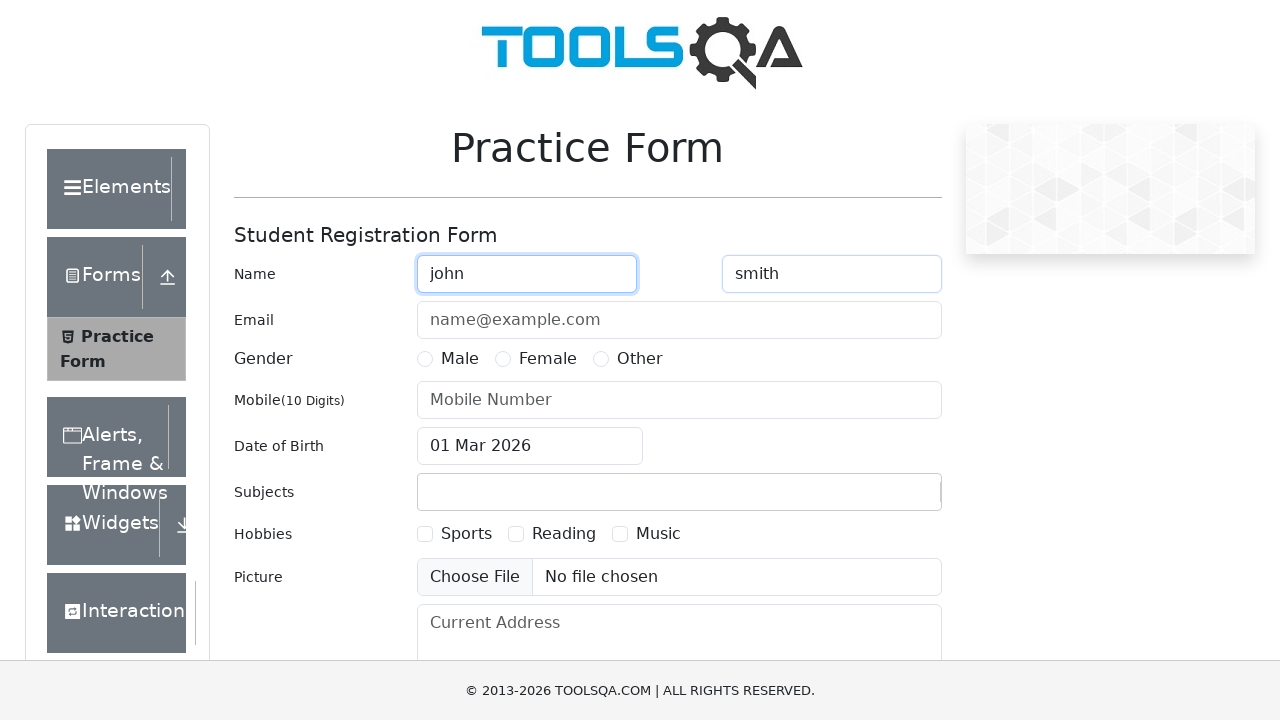

Filled email field with 'john.smith@domain.com' on #userEmail
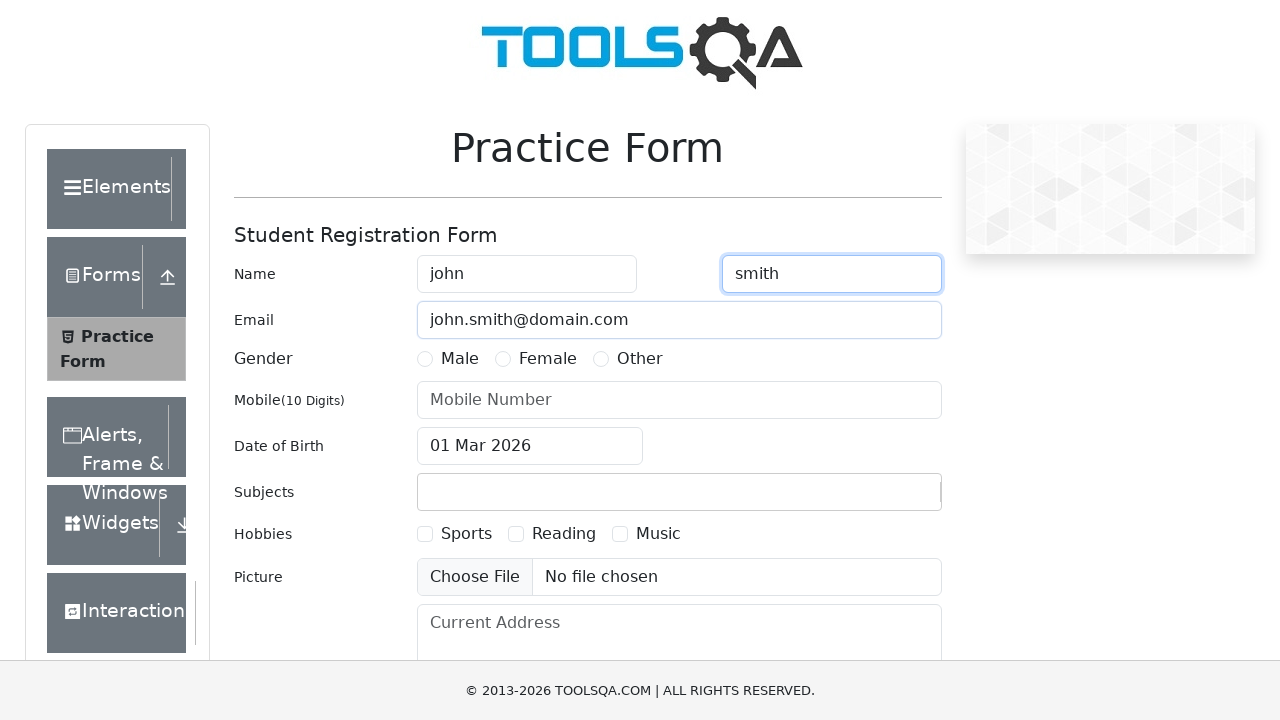

Selected 'Other' gender option at (640, 359) on label[for='gender-radio-3']
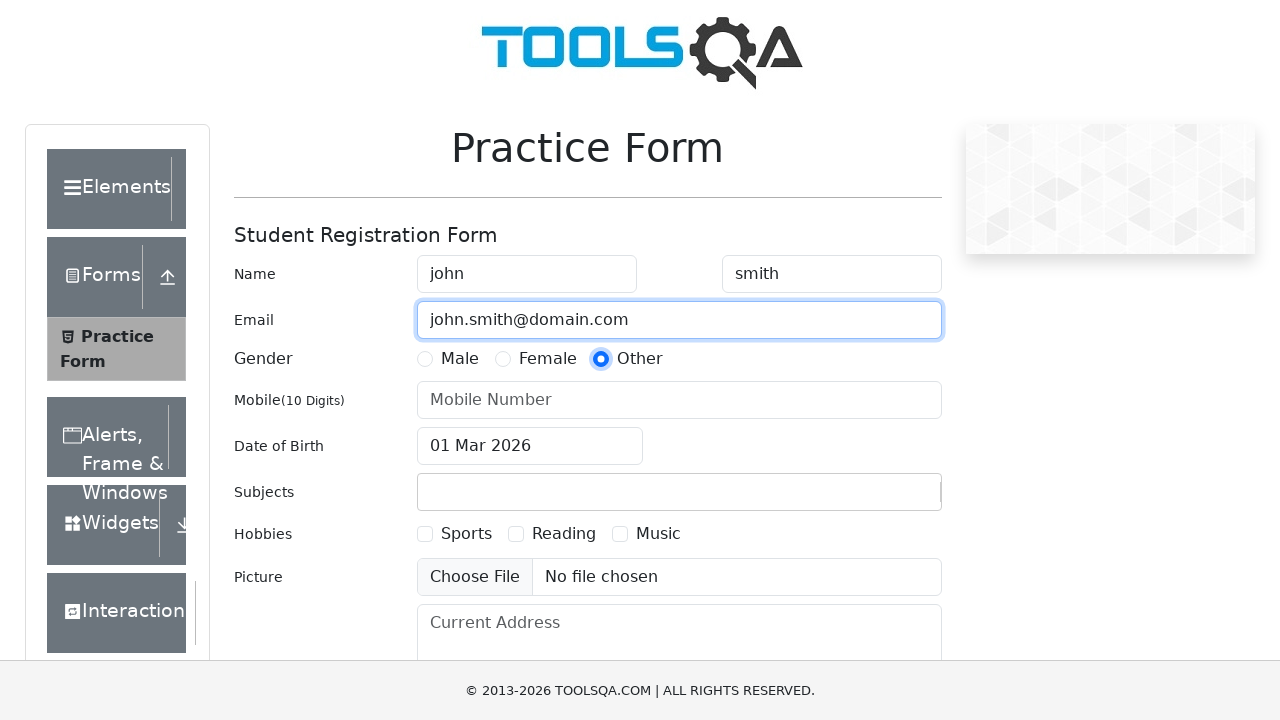

Filled mobile phone field with '1234567891' on #userNumber
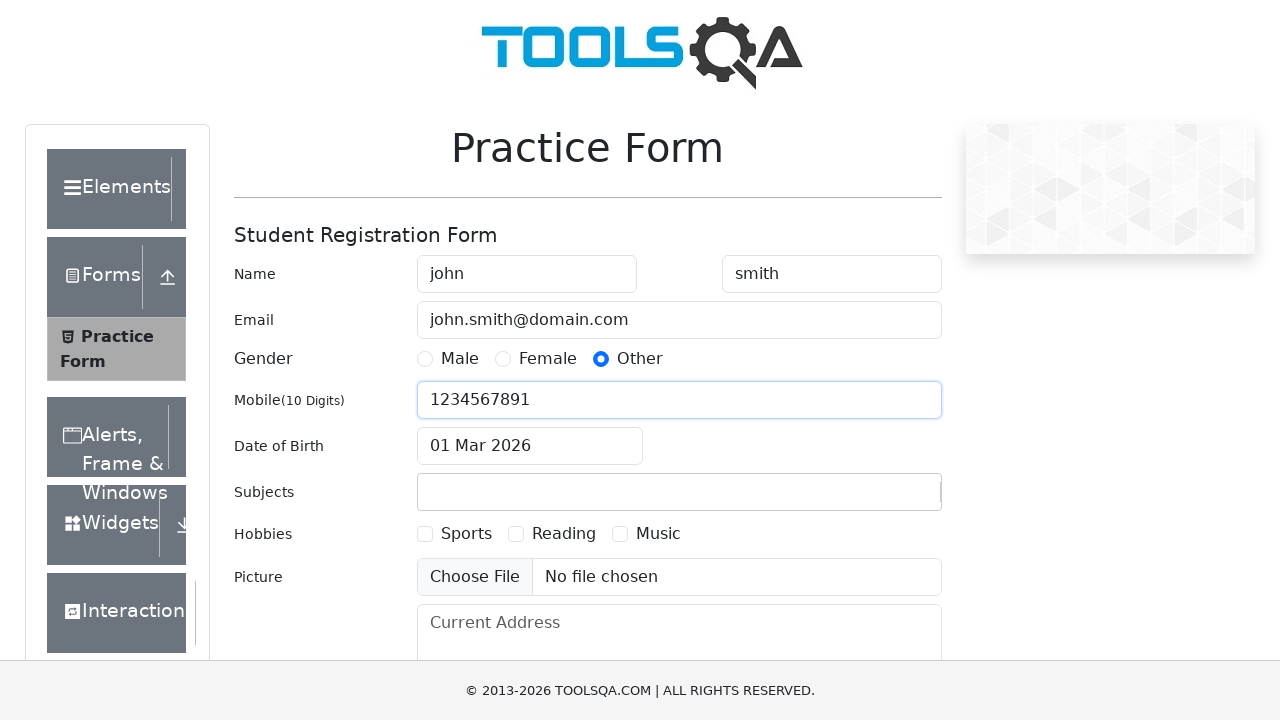

Clicked date of birth input to open calendar at (530, 446) on #dateOfBirthInput
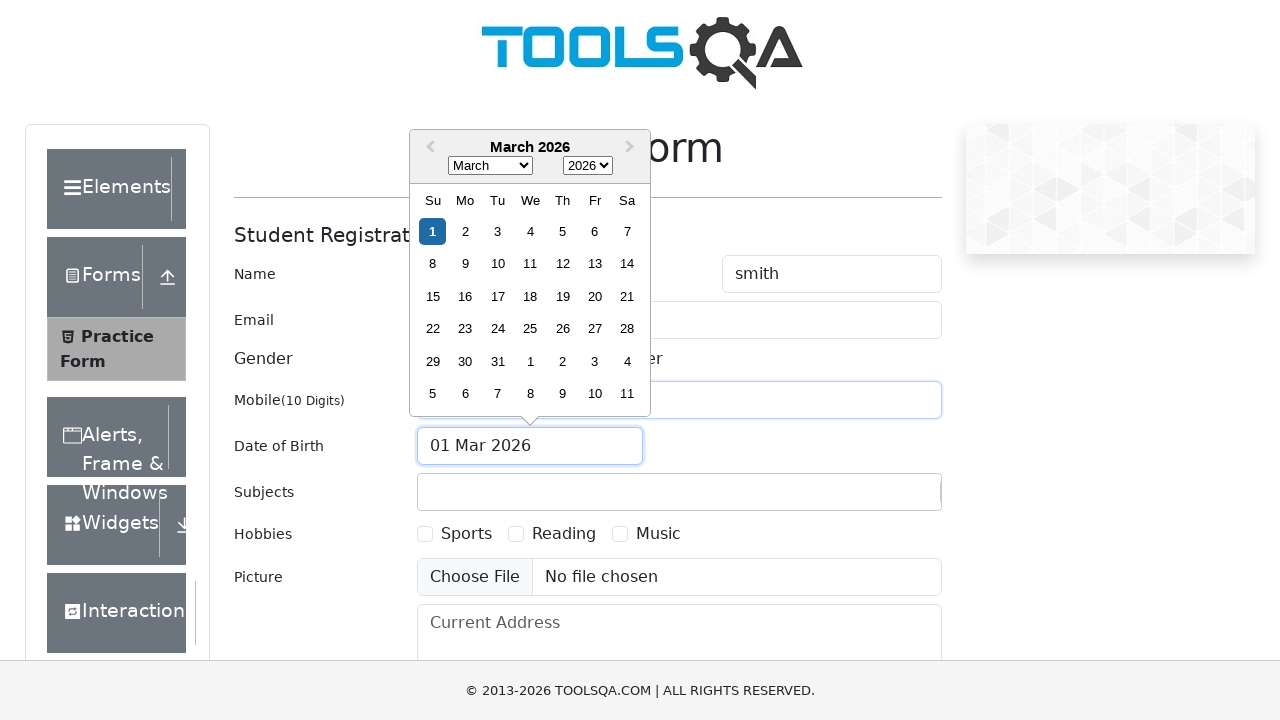

Selected month August (7) in date picker on .react-datepicker__month-select
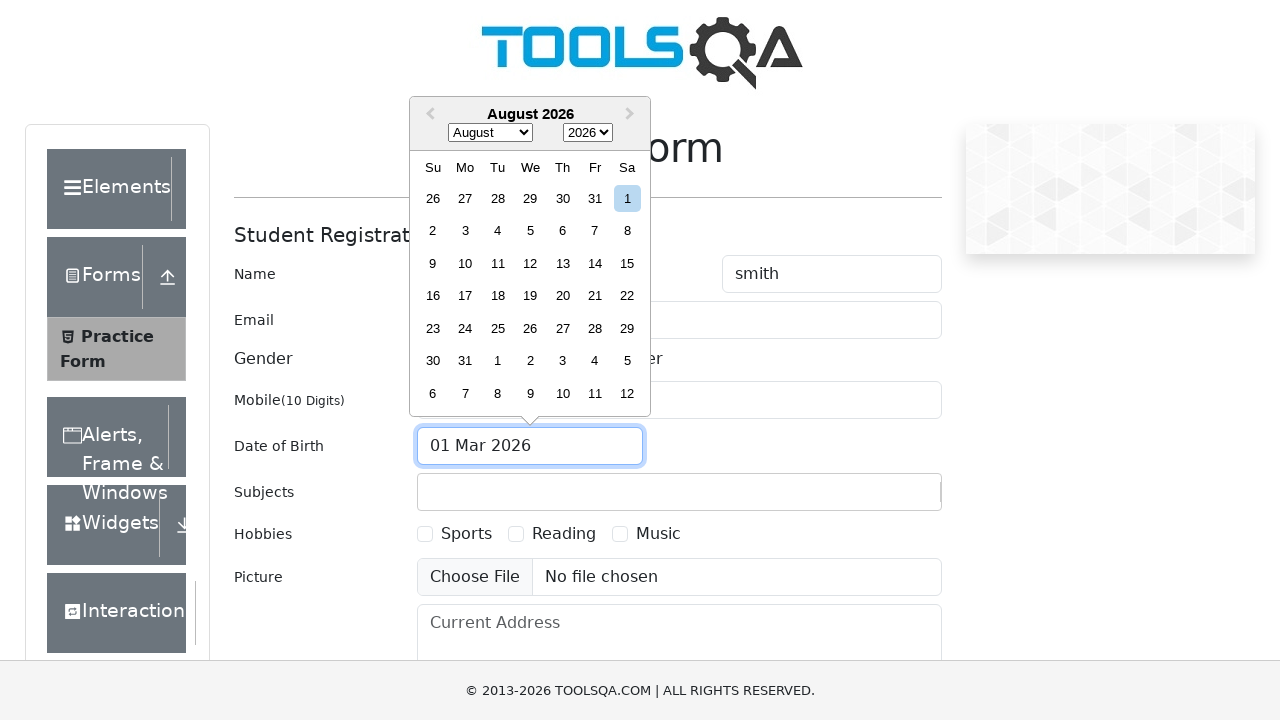

Selected year 2011 in date picker on .react-datepicker__year-select
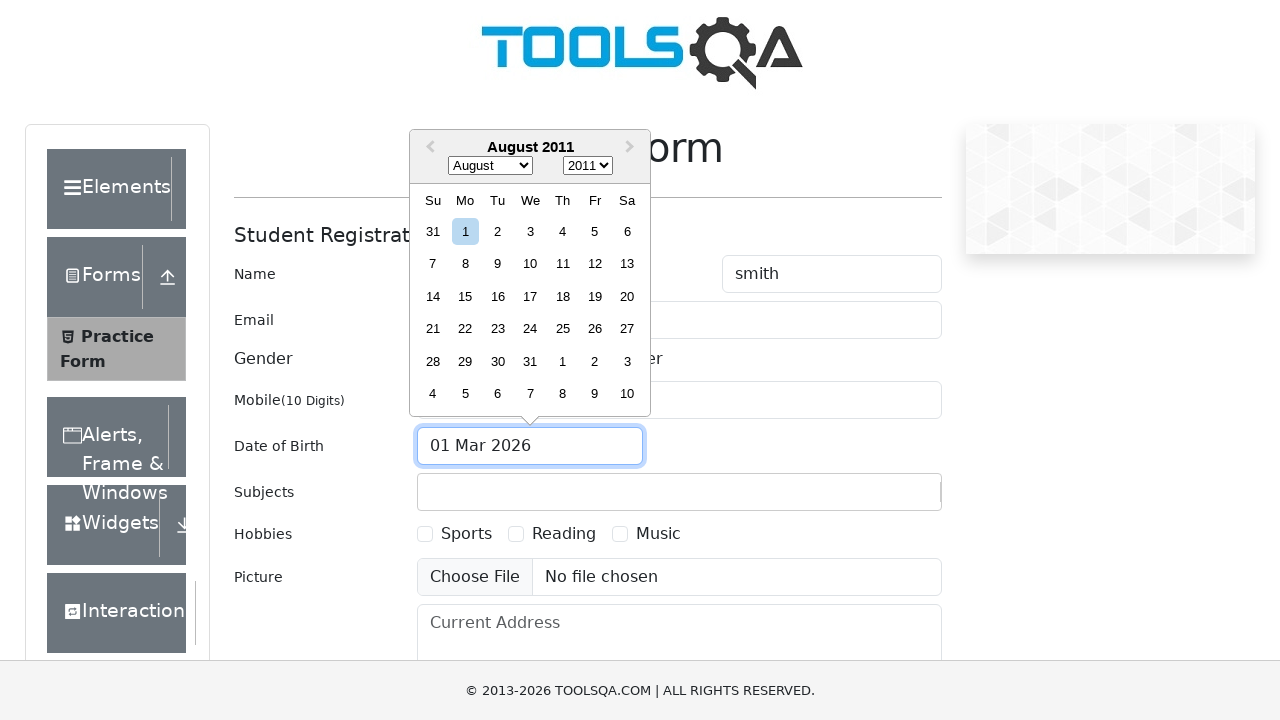

Selected day 18 in date picker at (562, 296) on .react-datepicker__day--018
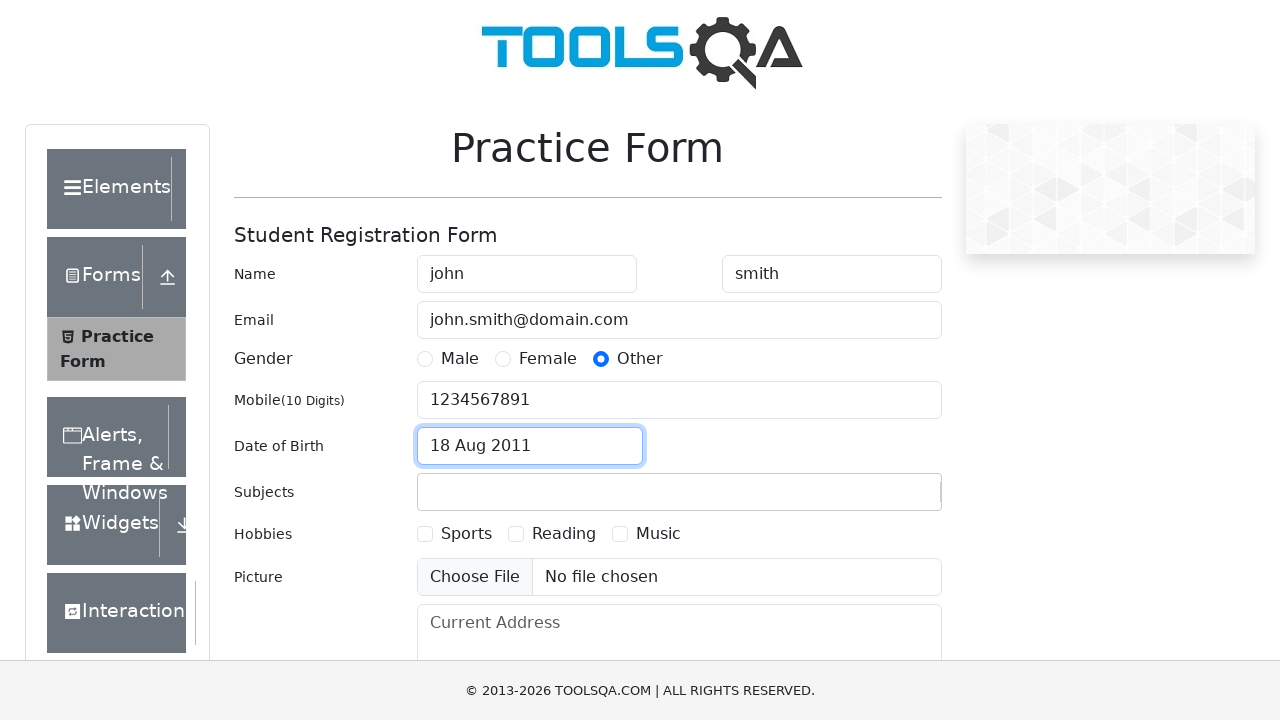

Filled subjects field with 'Computer Science' on #subjectsInput
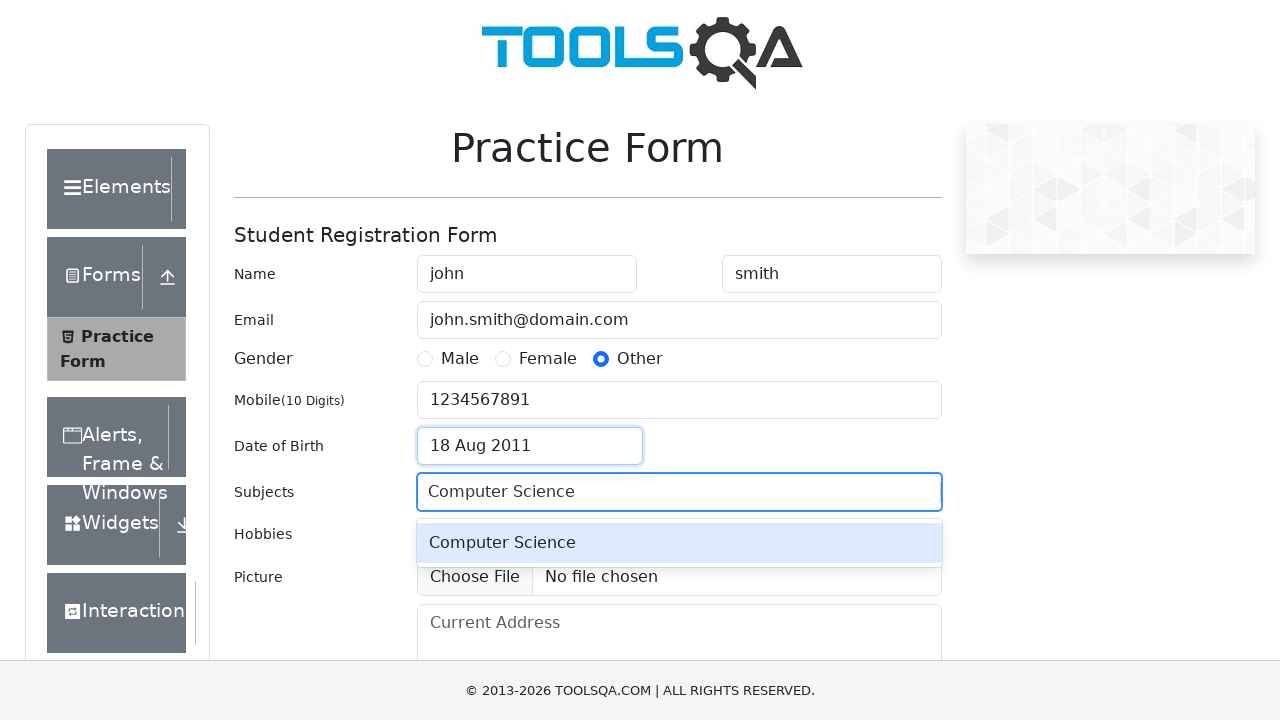

Pressed Enter to confirm subject selection on #subjectsInput
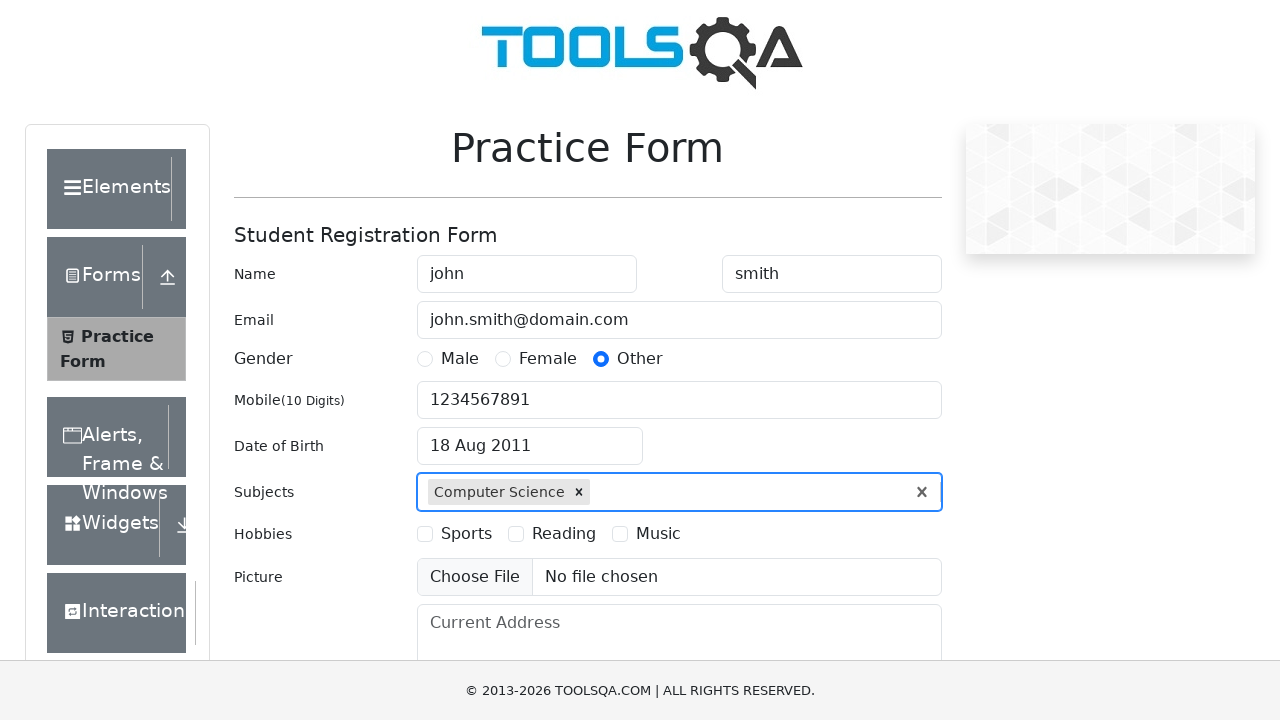

Selected 'Reading' hobby checkbox at (564, 534) on label[for='hobbies-checkbox-2']
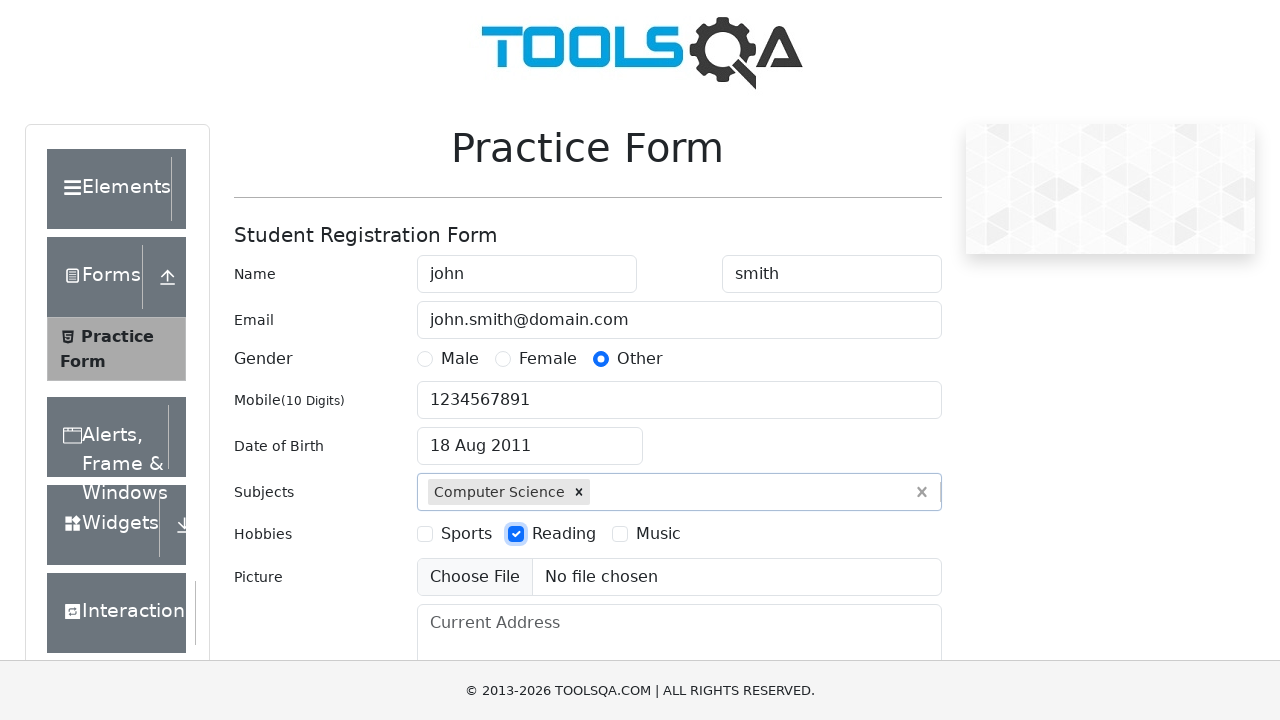

Filled current address field with 'somewhere 15/58 NCR, Delhi' on #currentAddress
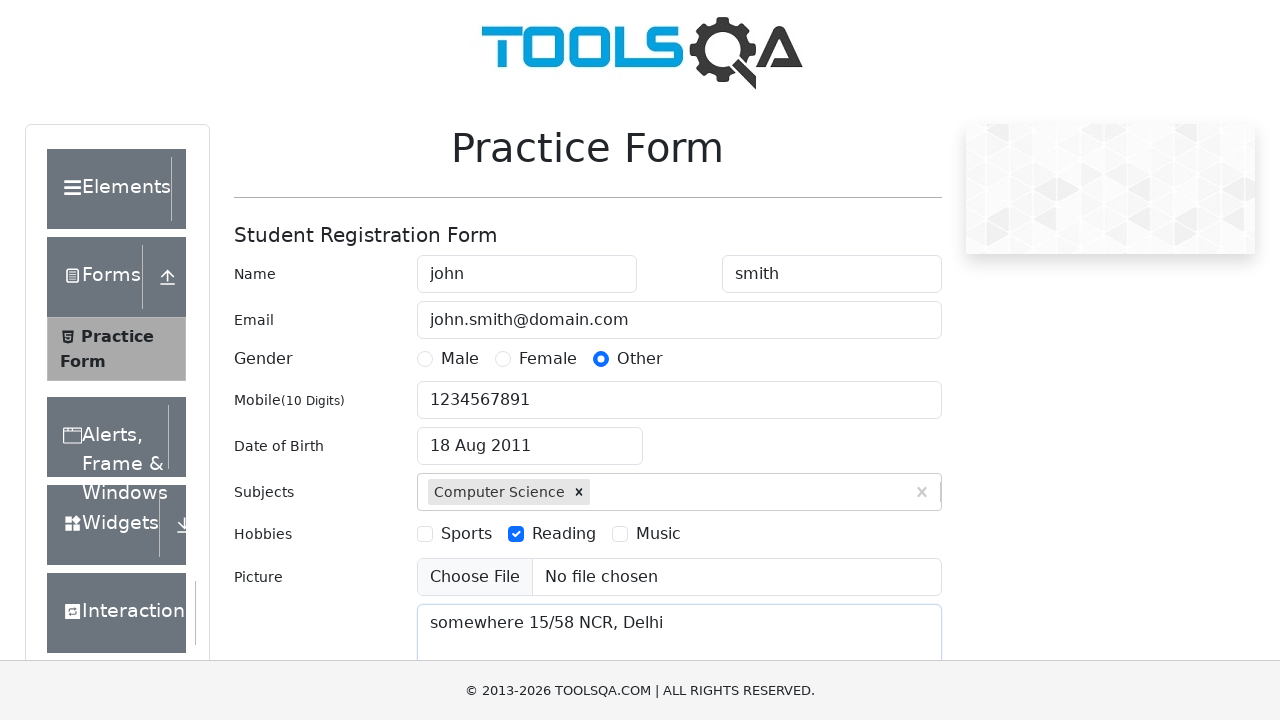

Clicked state dropdown to open options at (527, 437) on #state
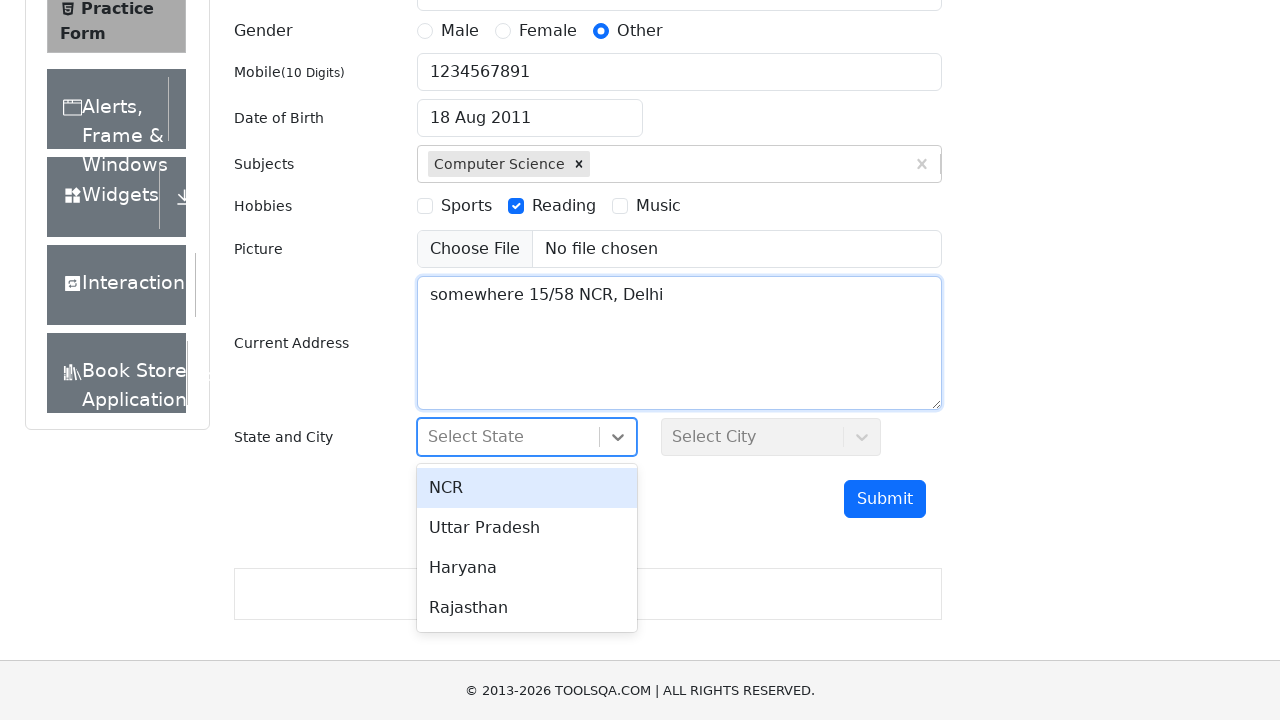

Selected 'NCR' from state dropdown at (527, 608) on div[id^='react-select'][id$='-option-3']
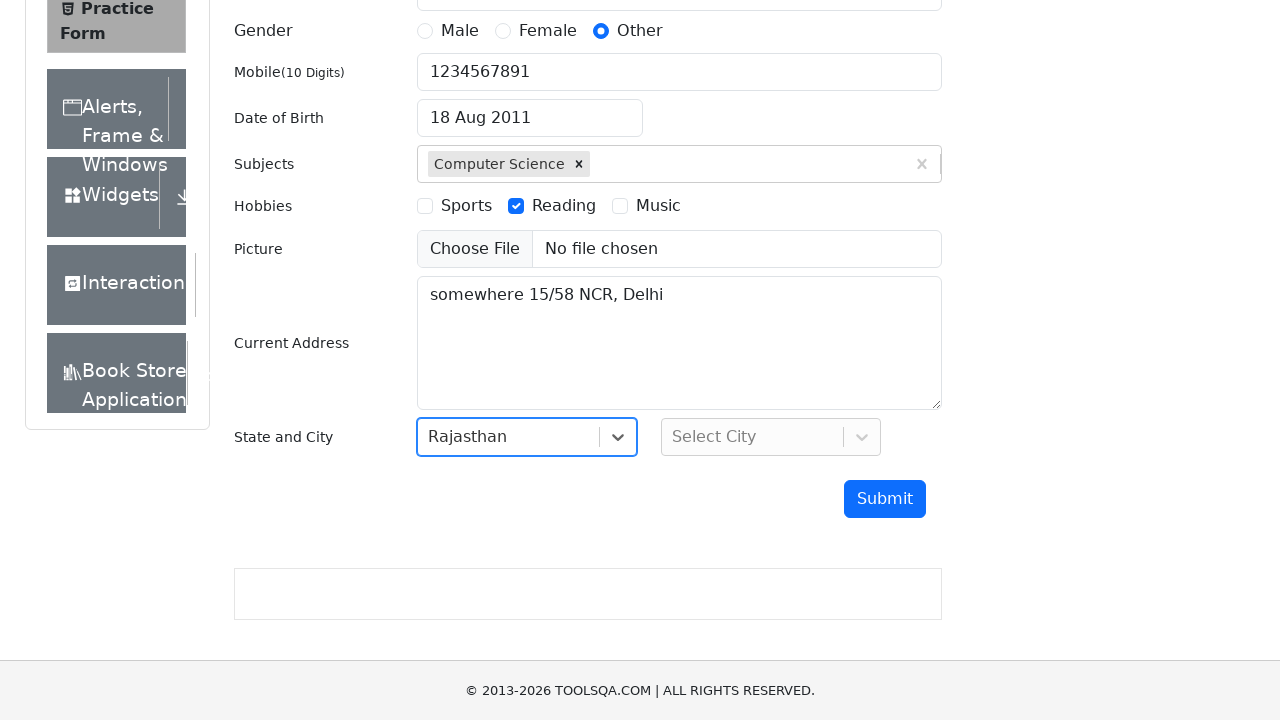

Clicked city dropdown to open options at (771, 437) on #city
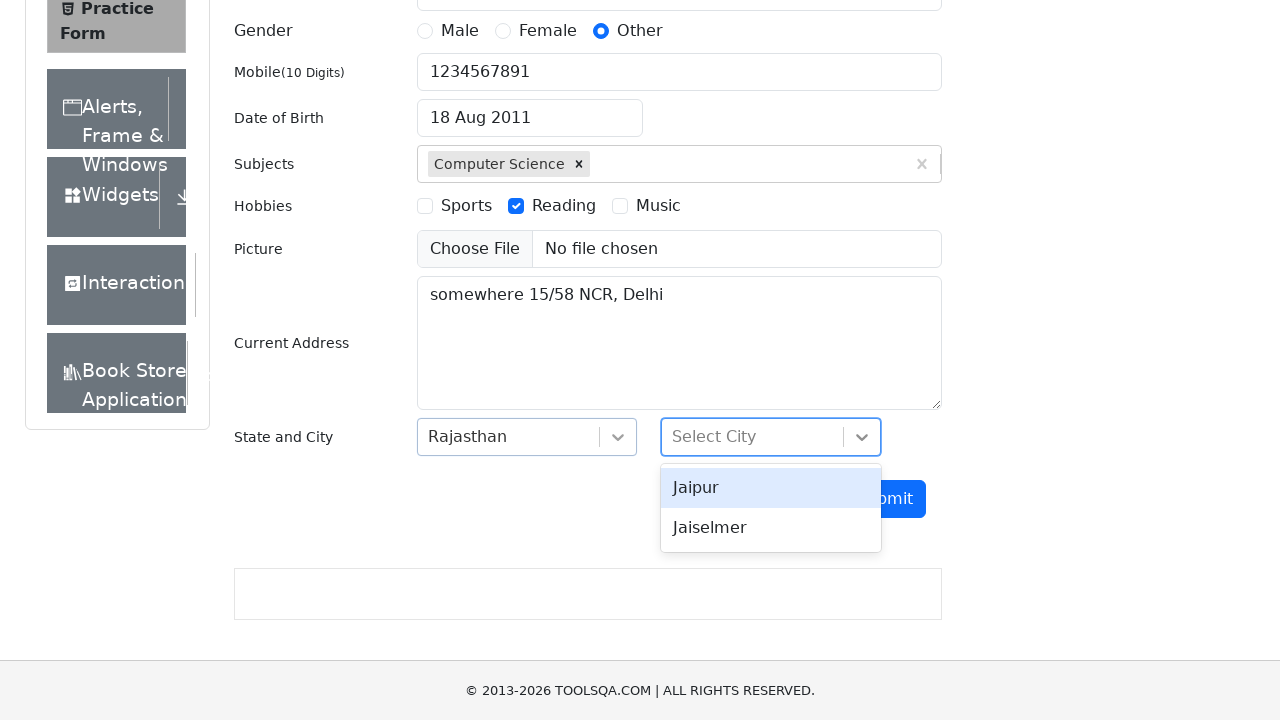

Selected 'Delhi' from city dropdown at (771, 488) on div[id^='react-select'][id$='-option-0']
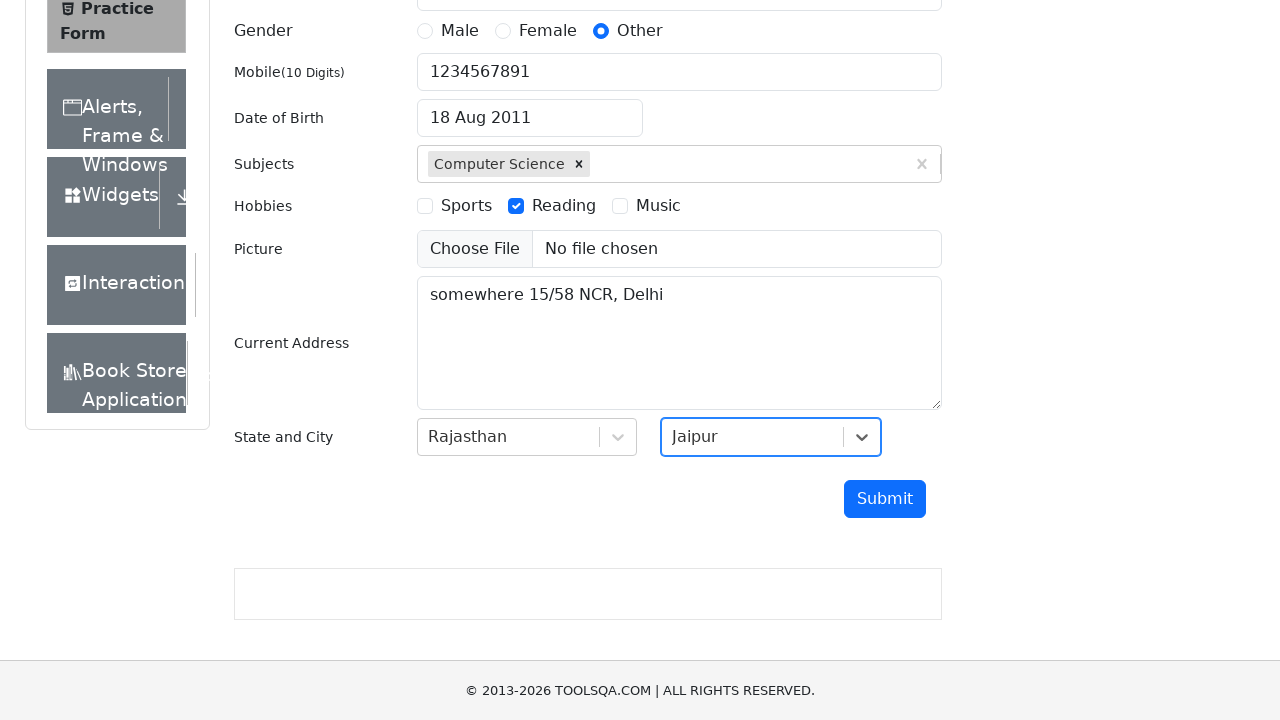

Clicked submit button to submit the practice form at (885, 499) on #submit
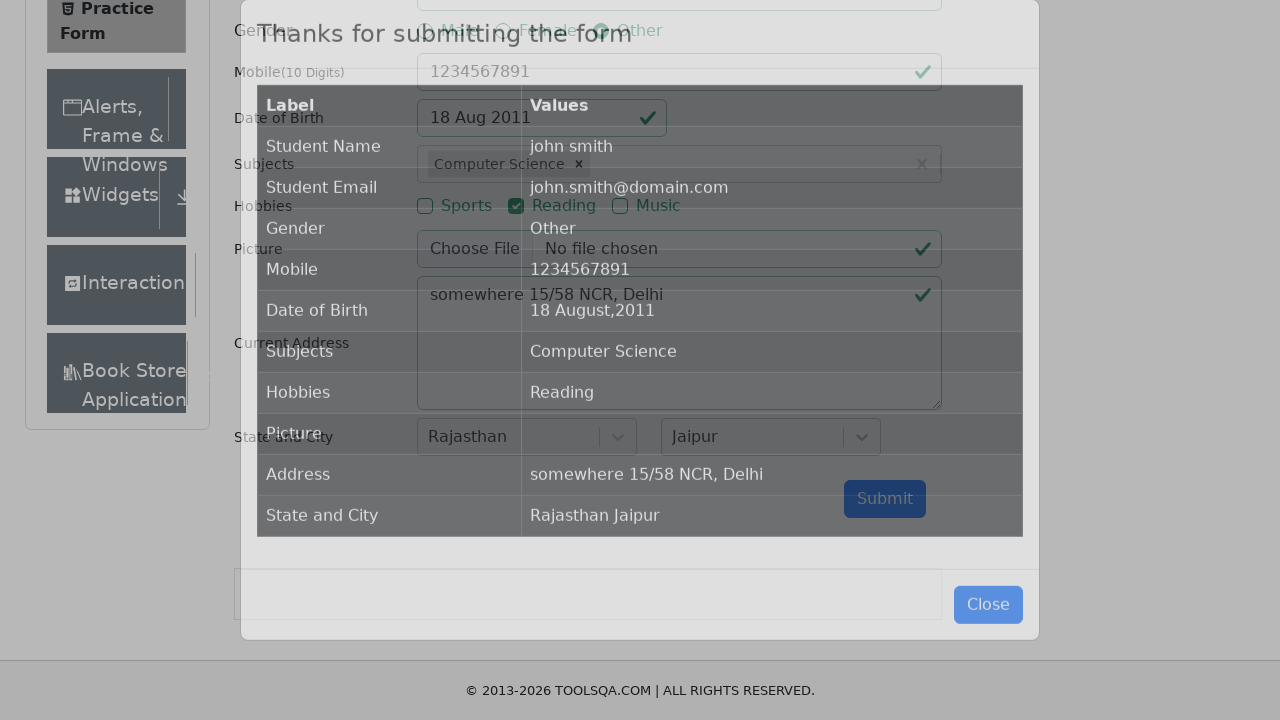

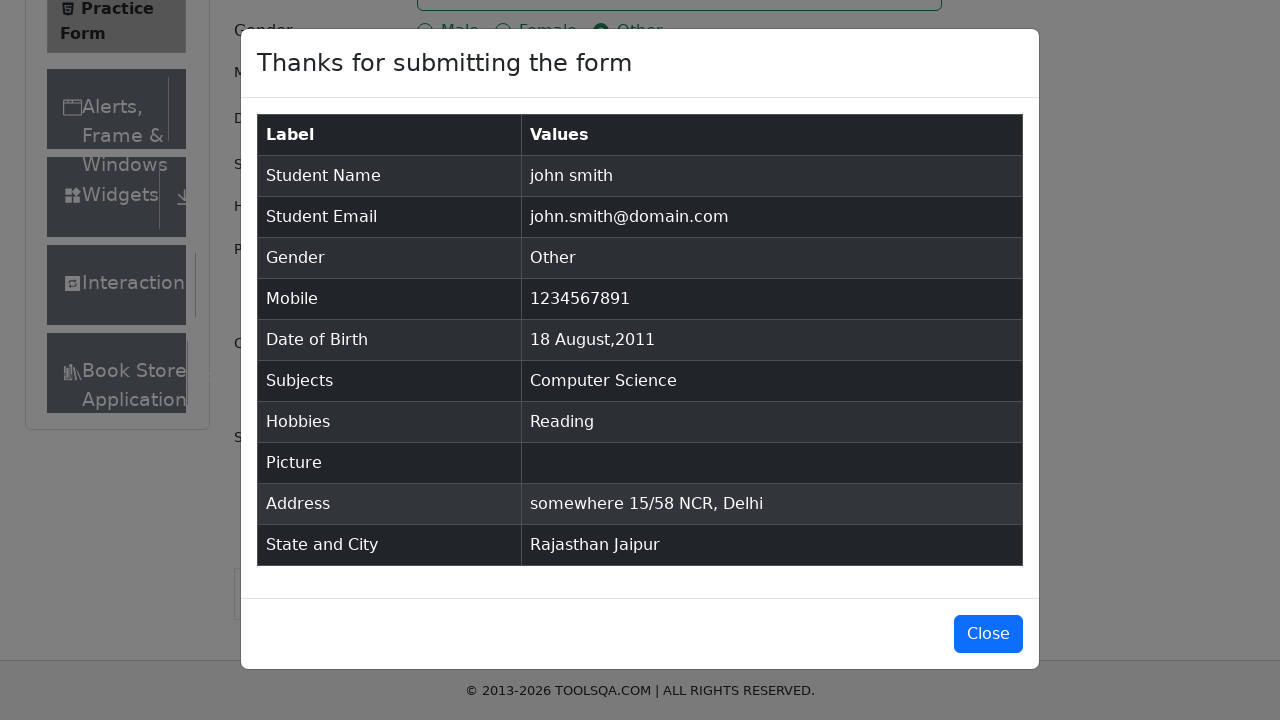